Tests radio button functionality on demoqa.com by navigating to the Elements section, clicking on Radio Button menu item, and verifying that selecting "Yes" and "Impressive" radio buttons displays the correct confirmation messages.

Starting URL: https://demoqa.com/

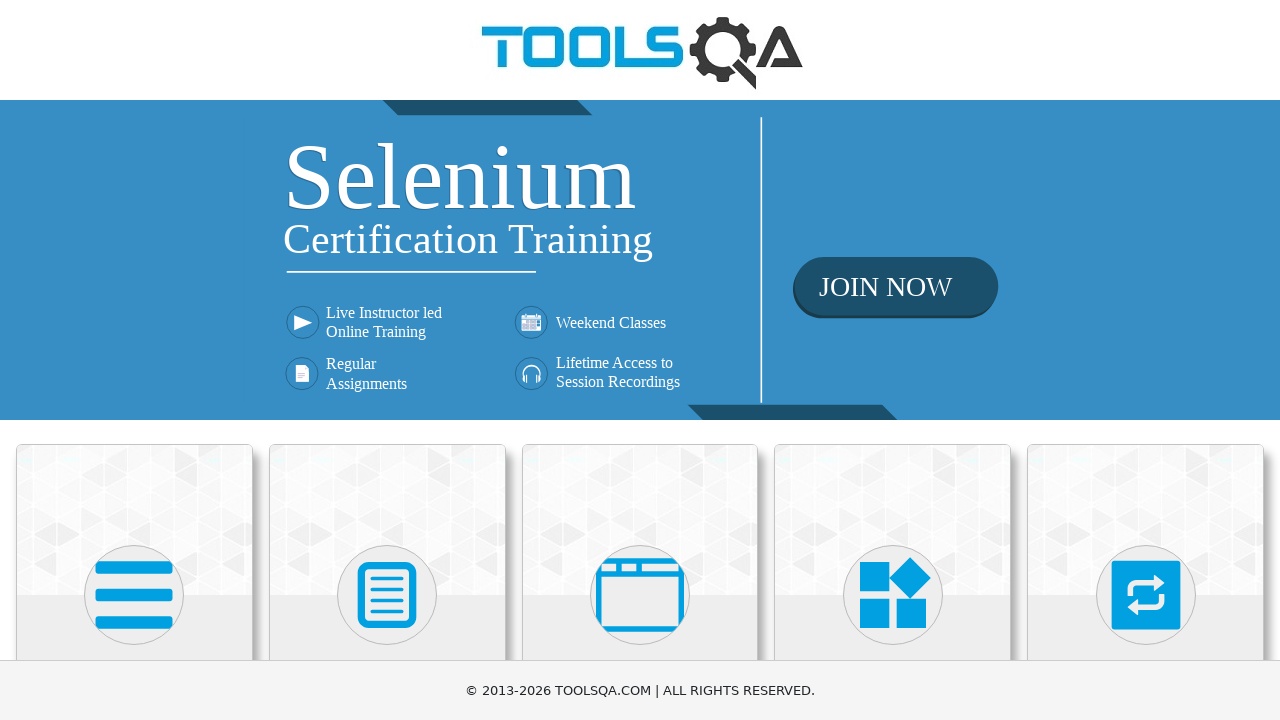

Clicked on Elements card on the homepage at (134, 360) on text=Elements
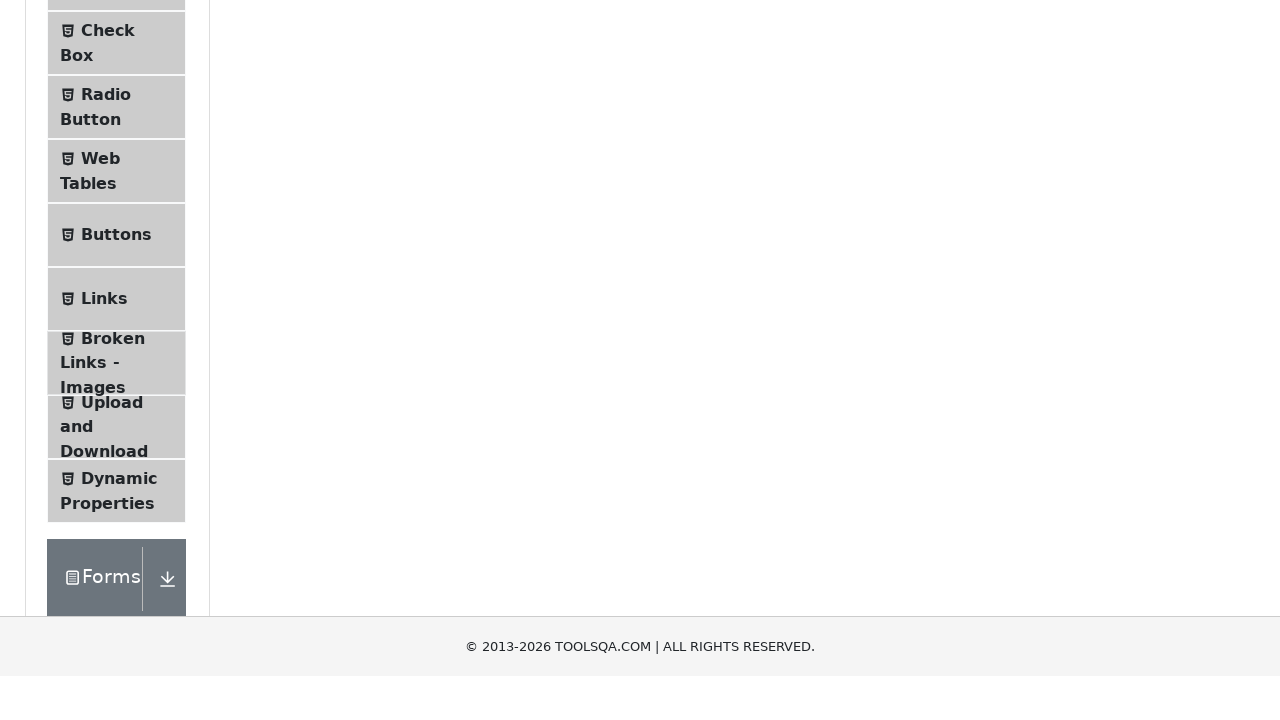

Clicked on Radio Button menu item in the left sidebar at (106, 376) on text=Radio Button
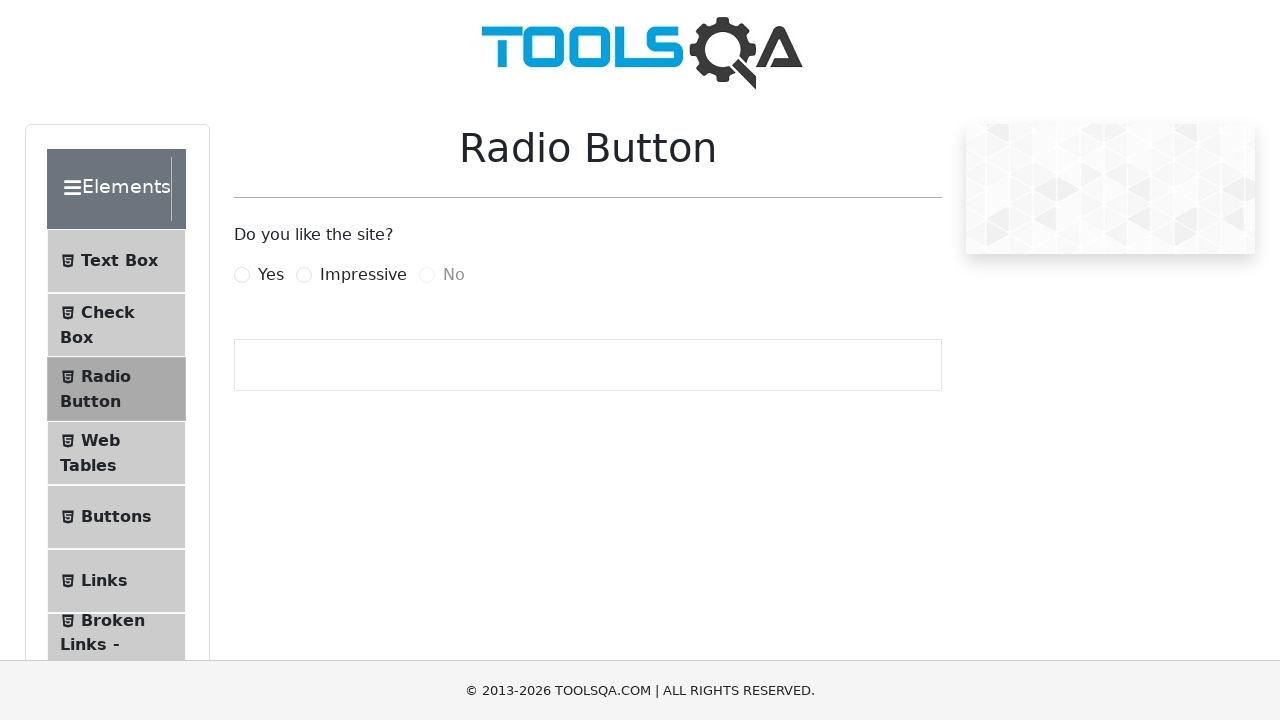

Radio Button header loaded and is visible
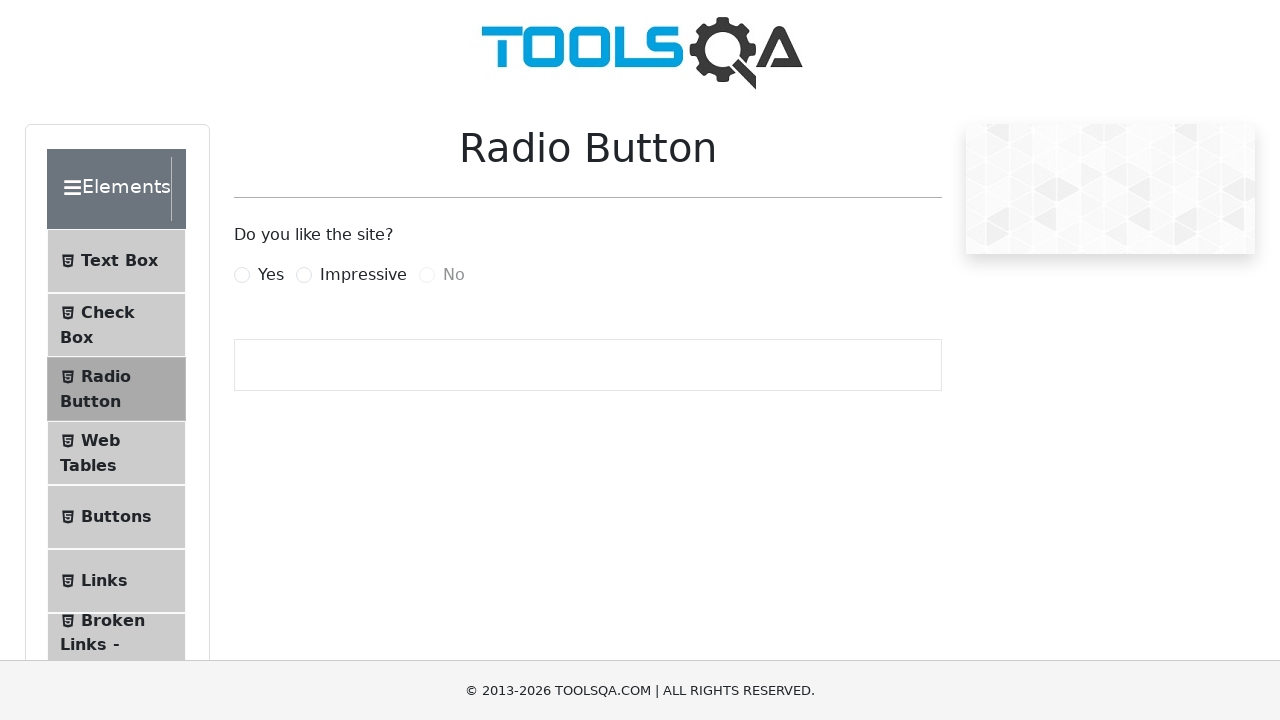

Clicked the 'Yes' radio button at (271, 275) on label[for='yesRadio']
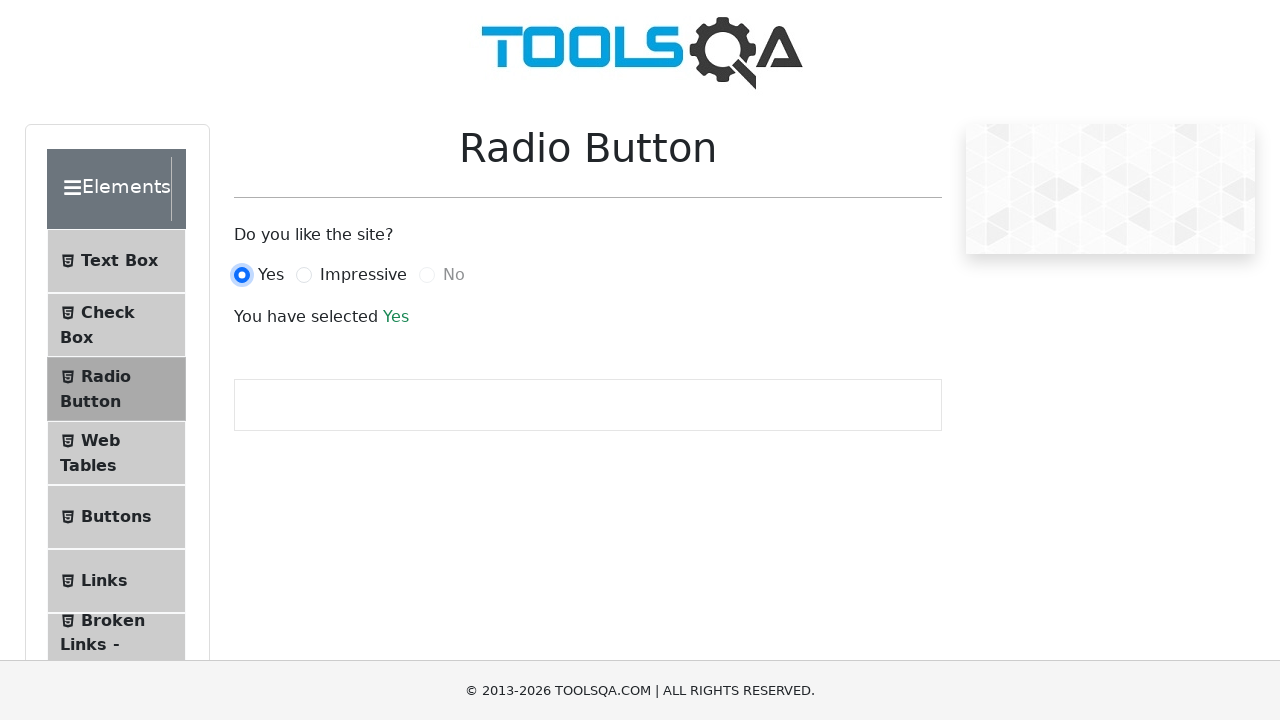

Retrieved confirmation message for Yes selection
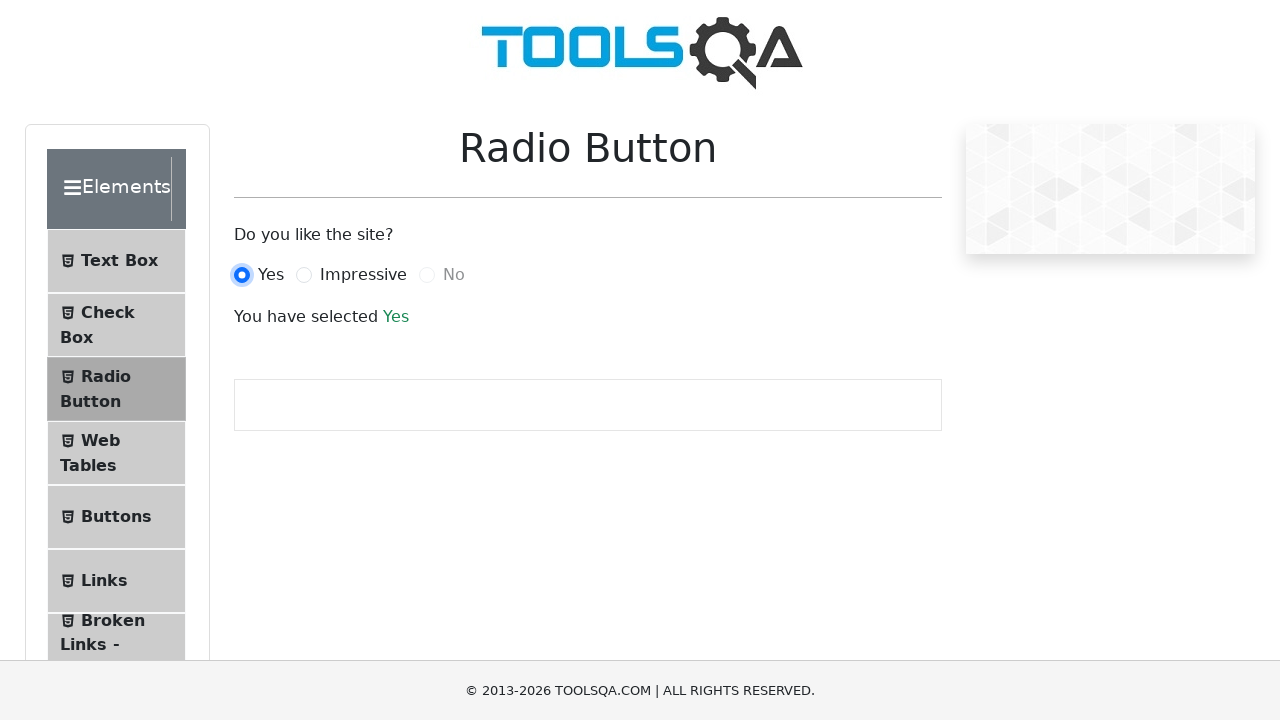

Verified confirmation message displays 'You have selected Yes'
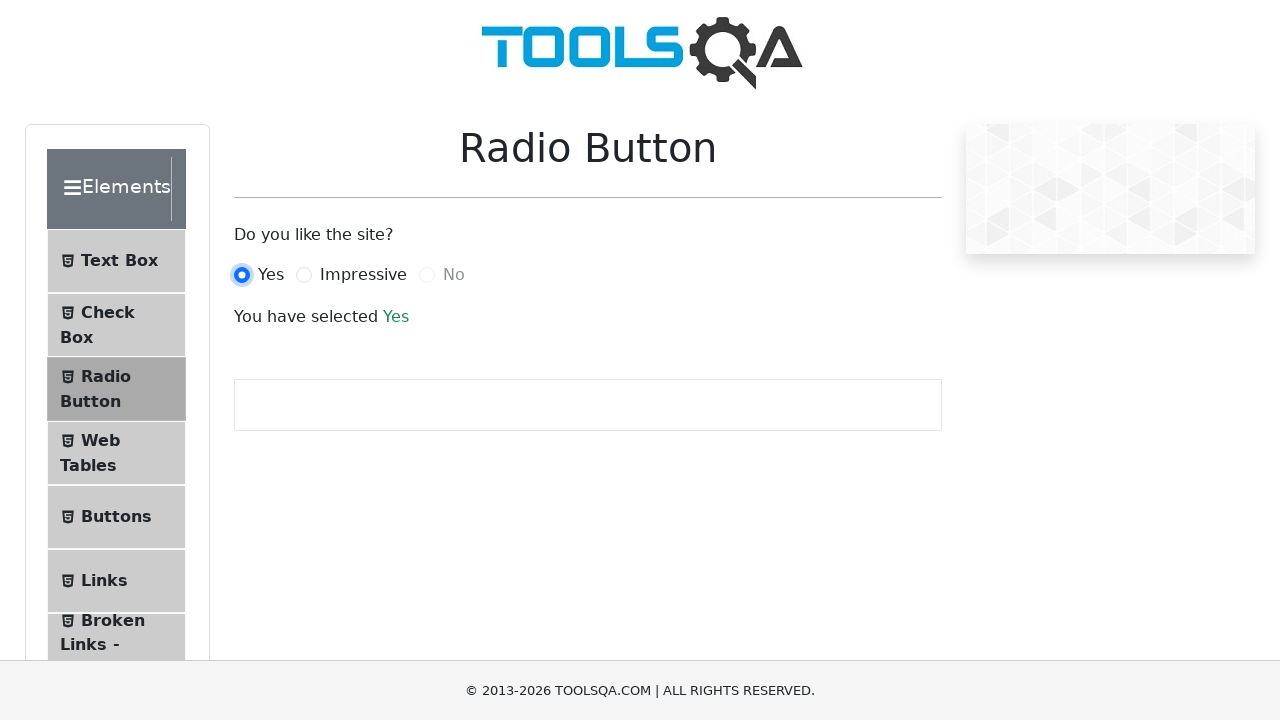

Clicked the 'Impressive' radio button at (363, 275) on label[for='impressiveRadio']
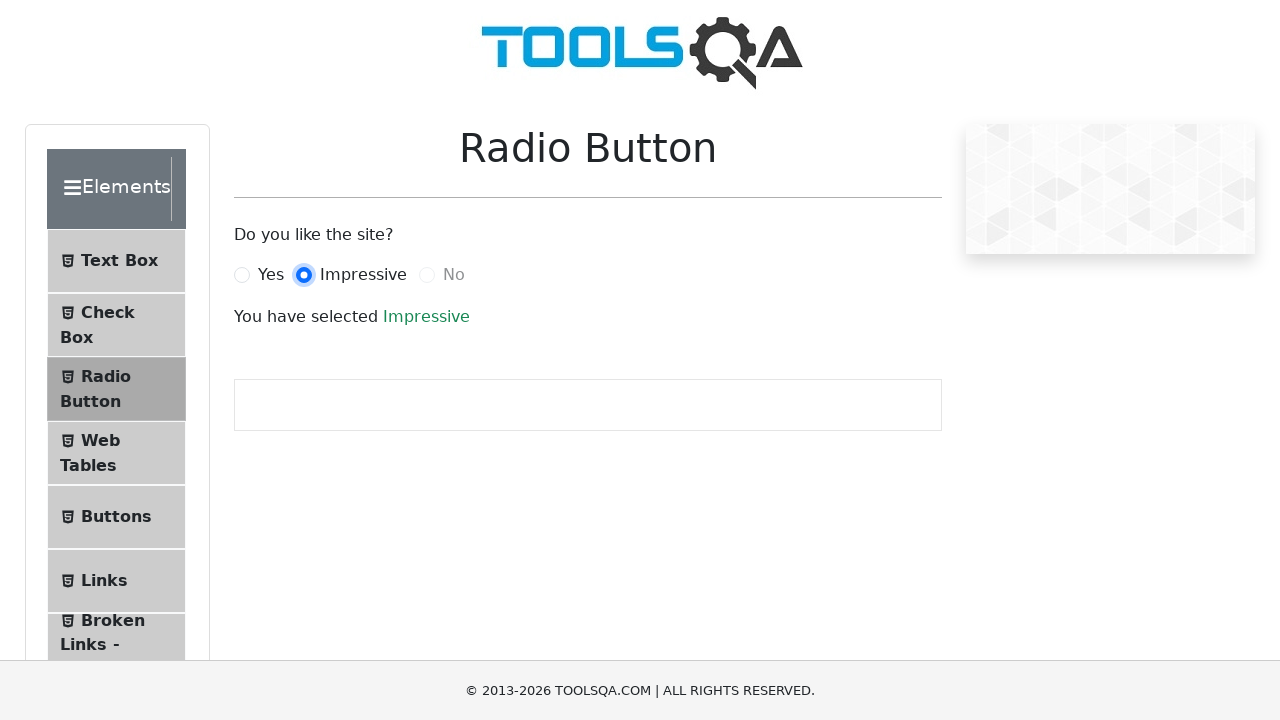

Retrieved confirmation message for Impressive selection
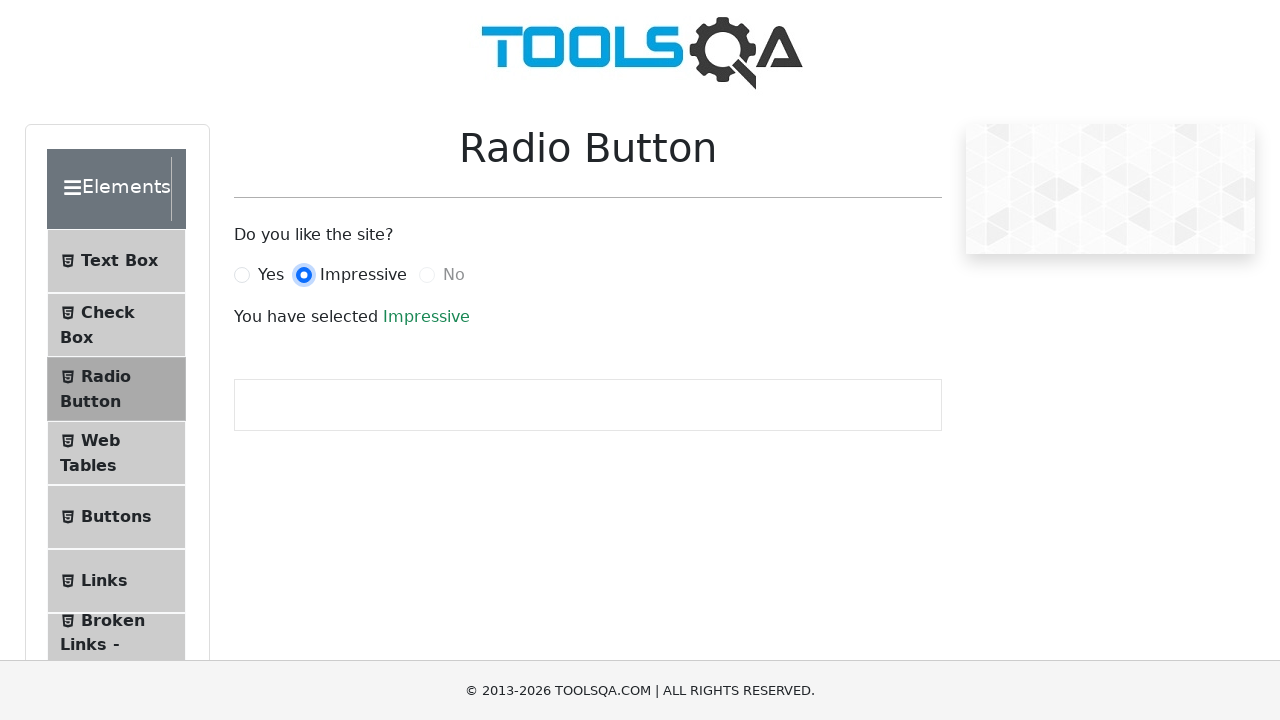

Verified confirmation message displays 'You have selected Impressive'
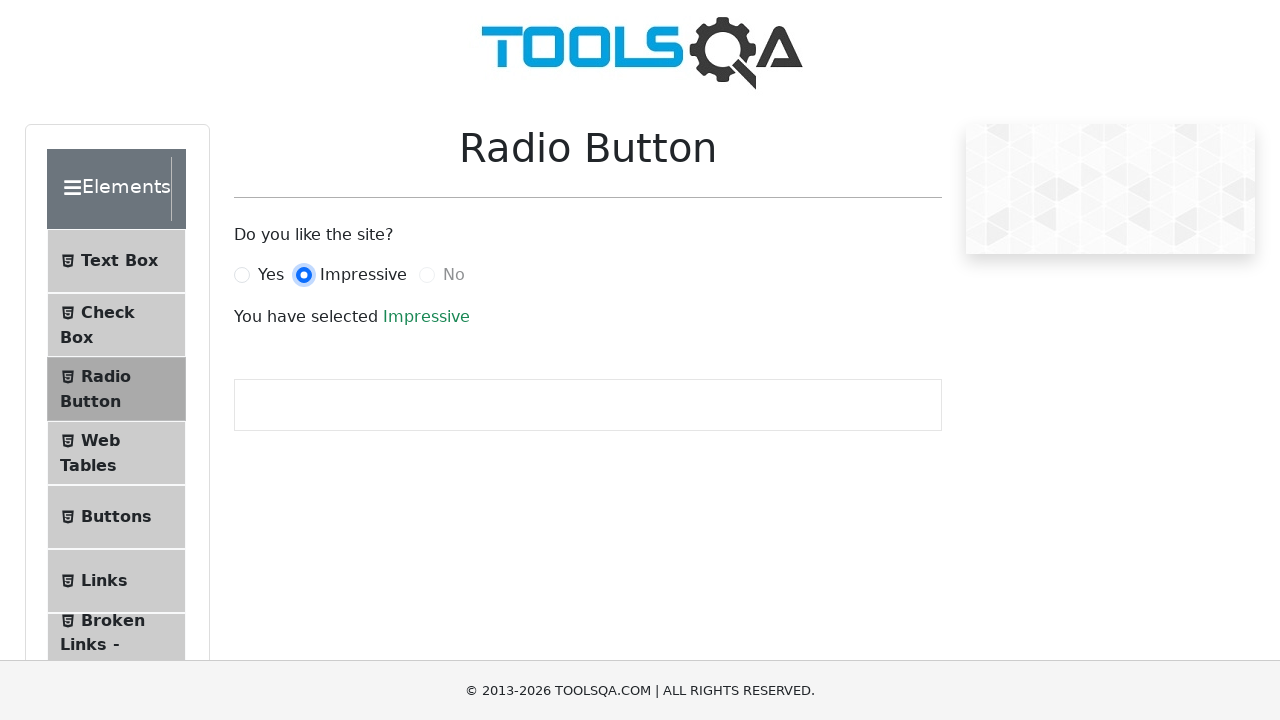

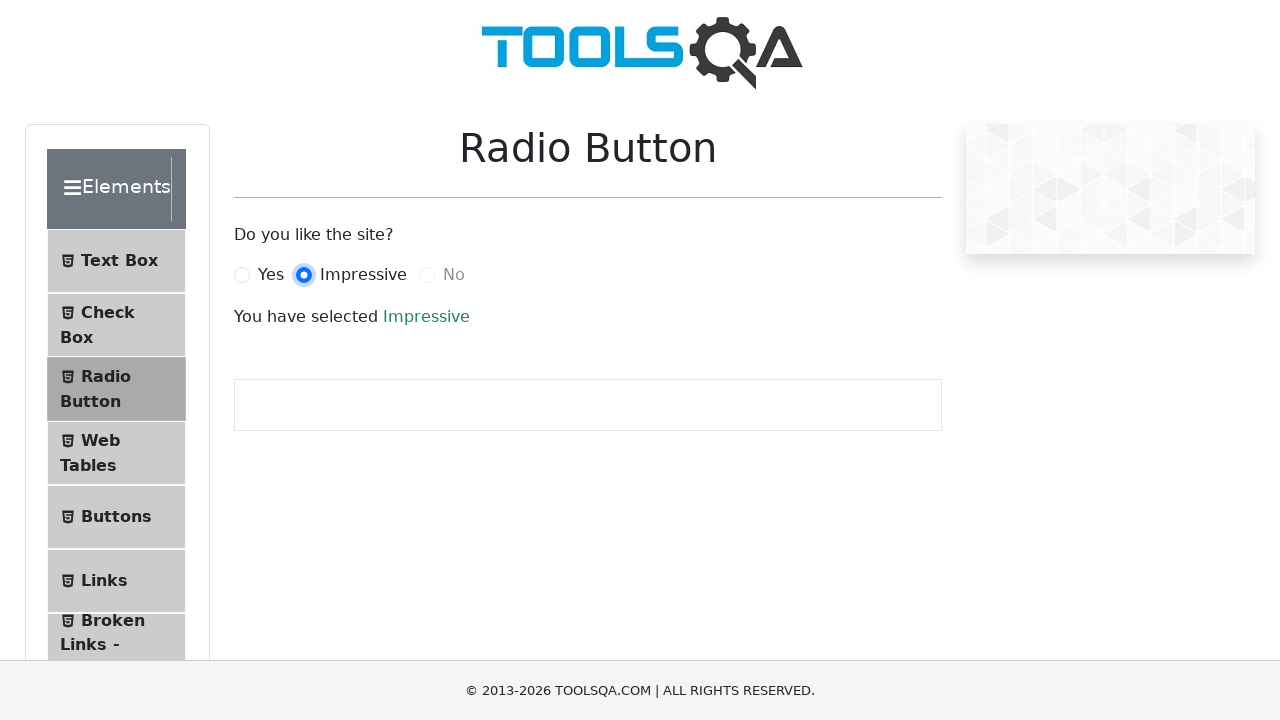